Tests dropdown selection functionality by selecting options using different methods (by text and by index) on a practice automation page

Starting URL: https://rahulshettyacademy.com/AutomationPractice/

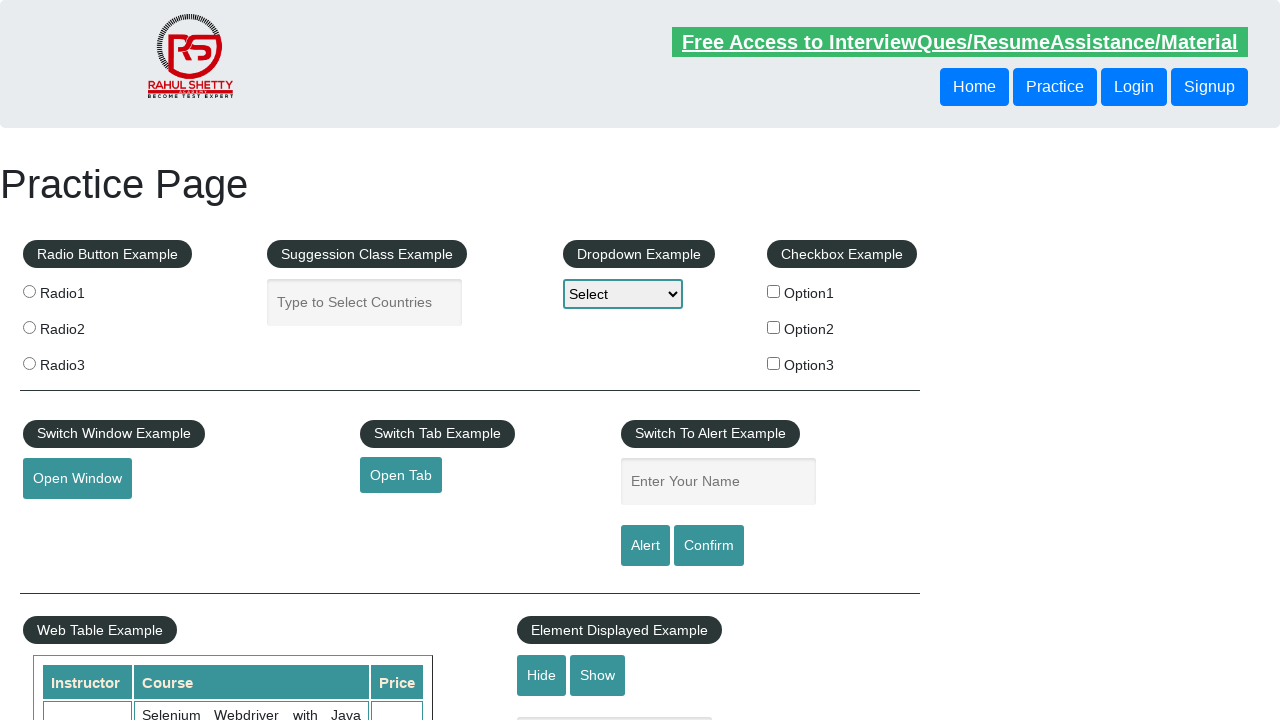

Verified page title contains 'Practice Page'
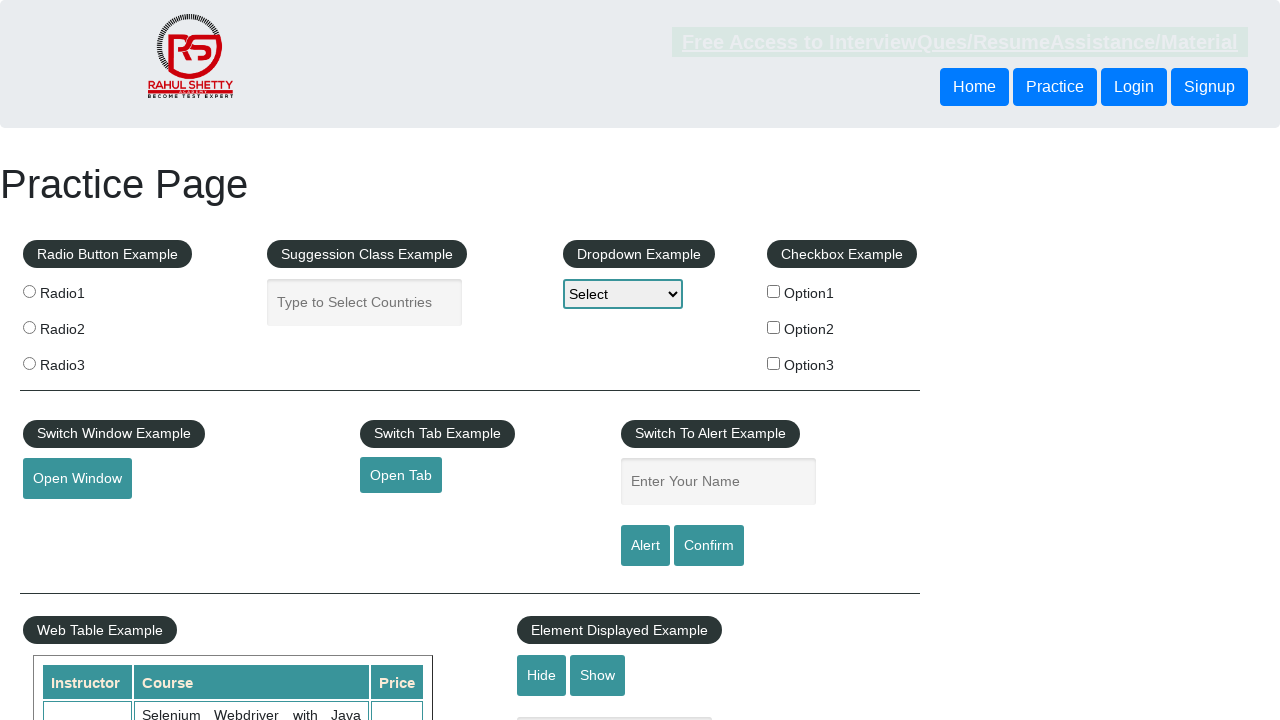

Selected 'Option2' from dropdown by visible text on select[name="dropdown-class-example"]
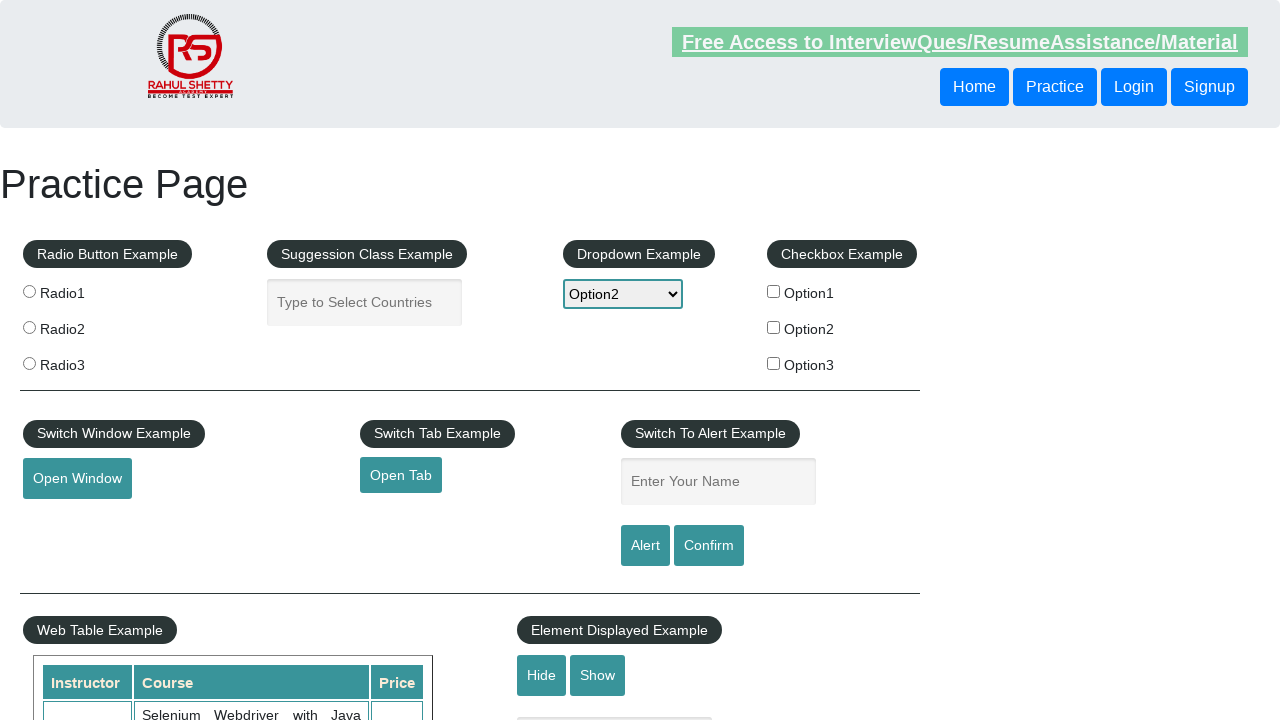

Retrieved dropdown text content
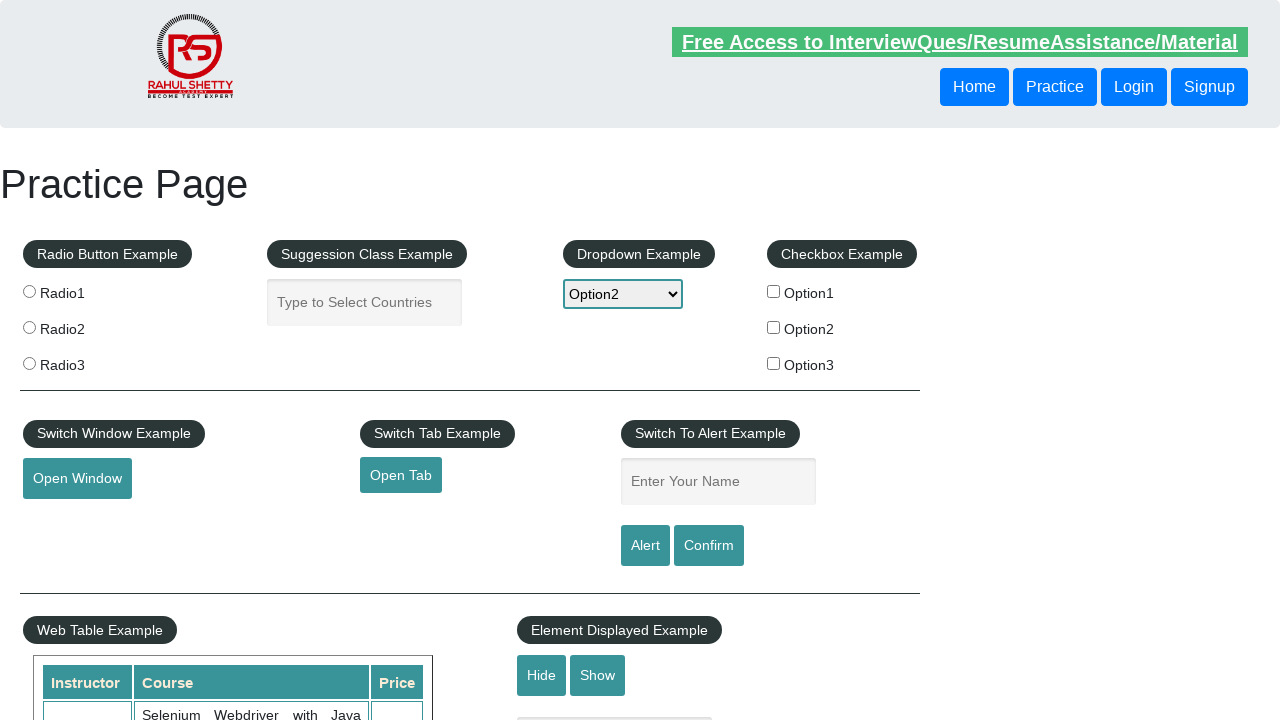

Verified that 'Option2' is selected in dropdown
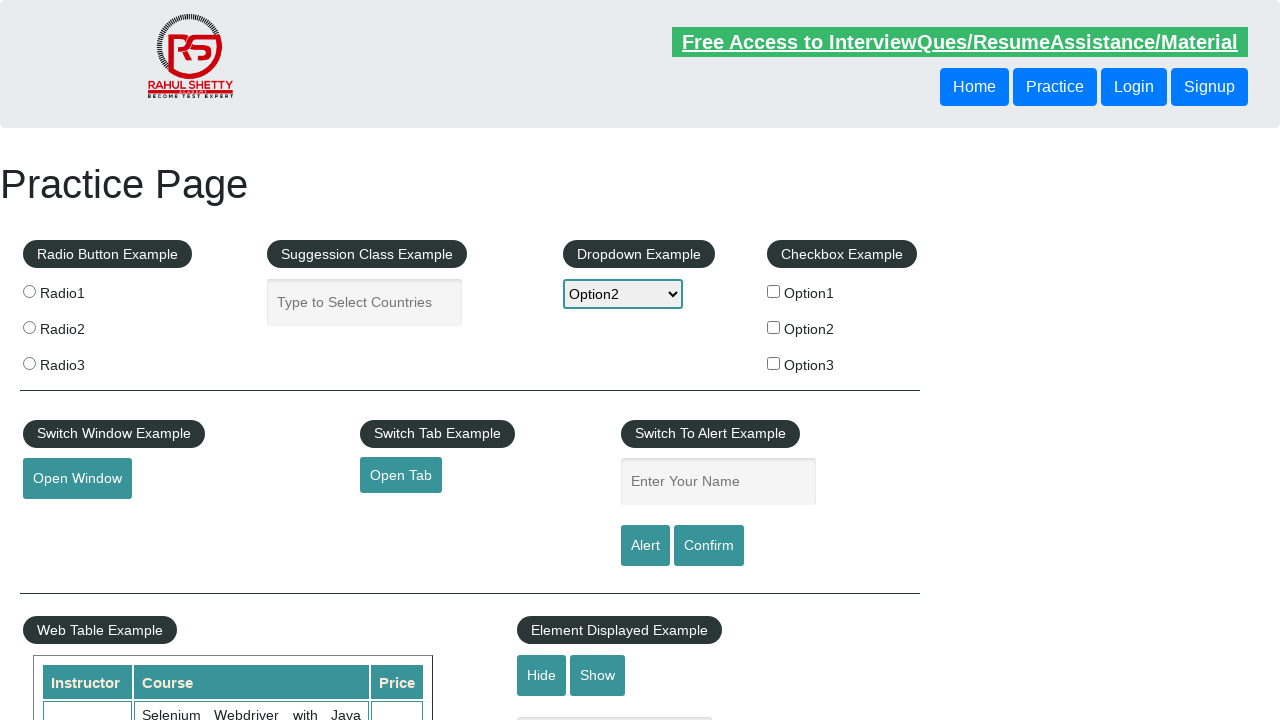

Selected first option (index 0) from dropdown on select[name="dropdown-class-example"]
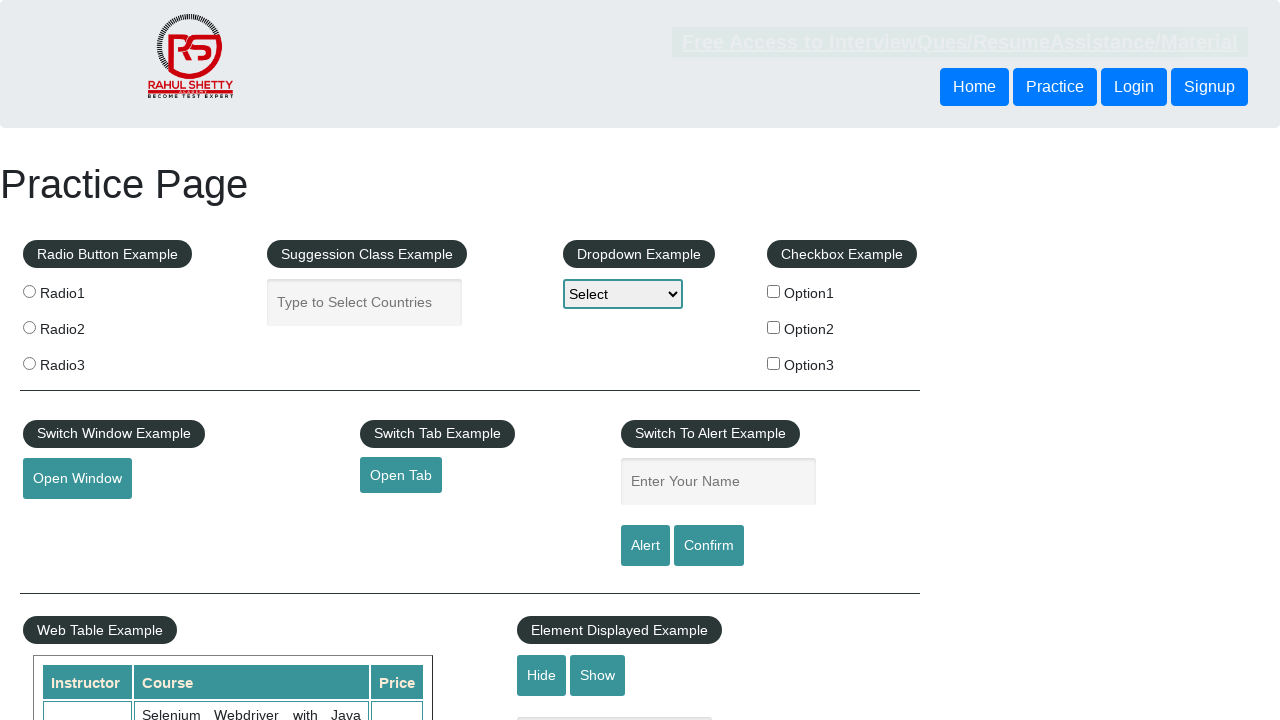

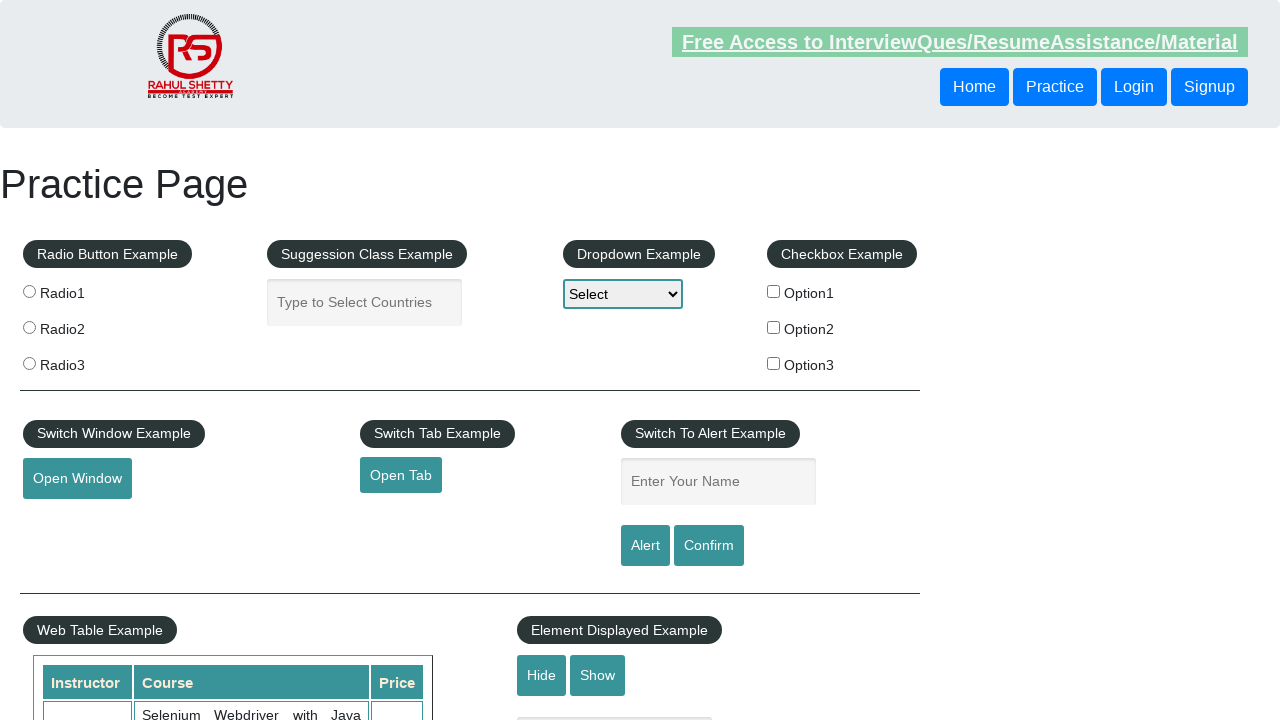